Tests right-click context menu functionality, handles alert dialog, navigates to a link opening in new window, and verifies content in the new window

Starting URL: https://the-internet.herokuapp.com/context_menu

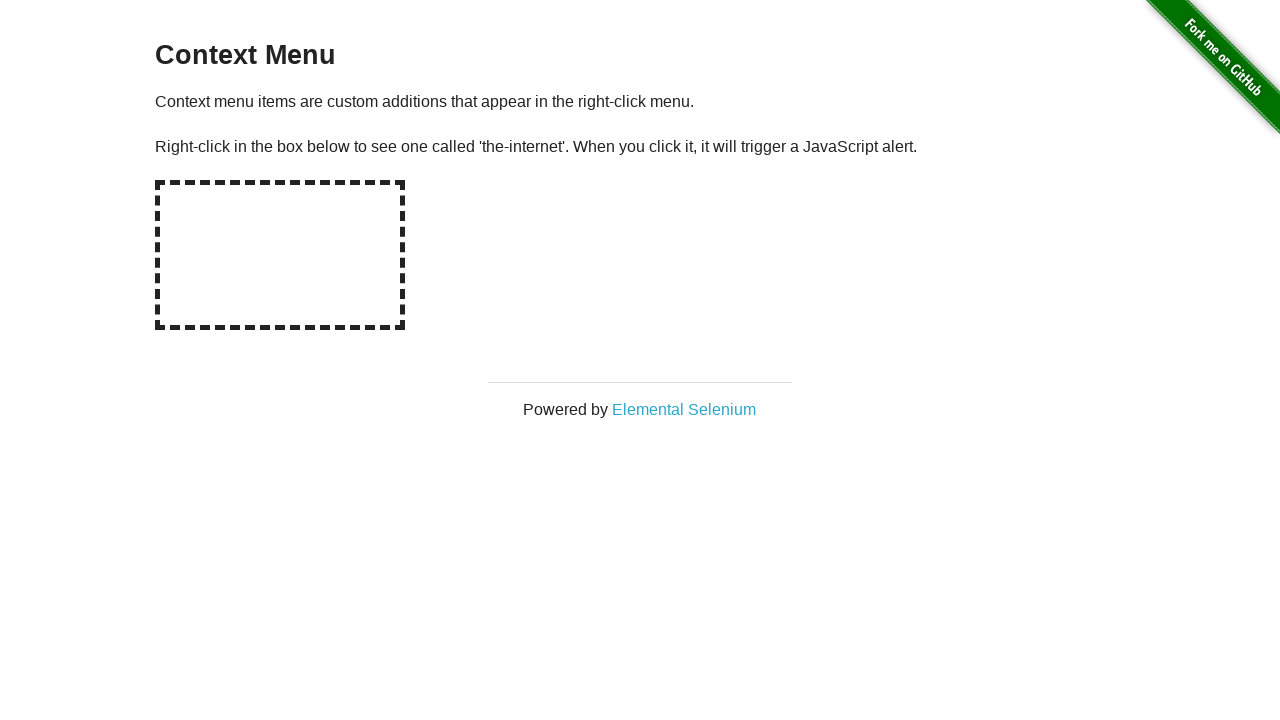

Right-clicked on hot-spot area to trigger context menu at (280, 255) on #hot-spot
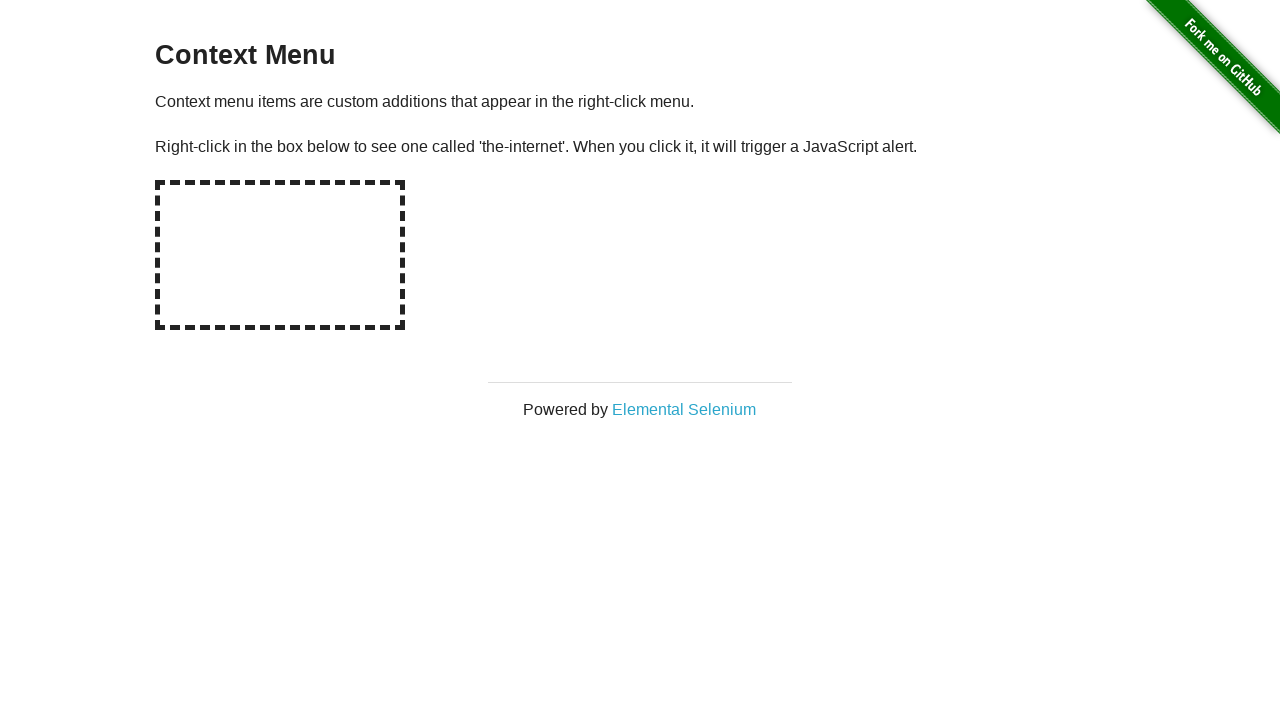

Set up dialog handler to accept alerts
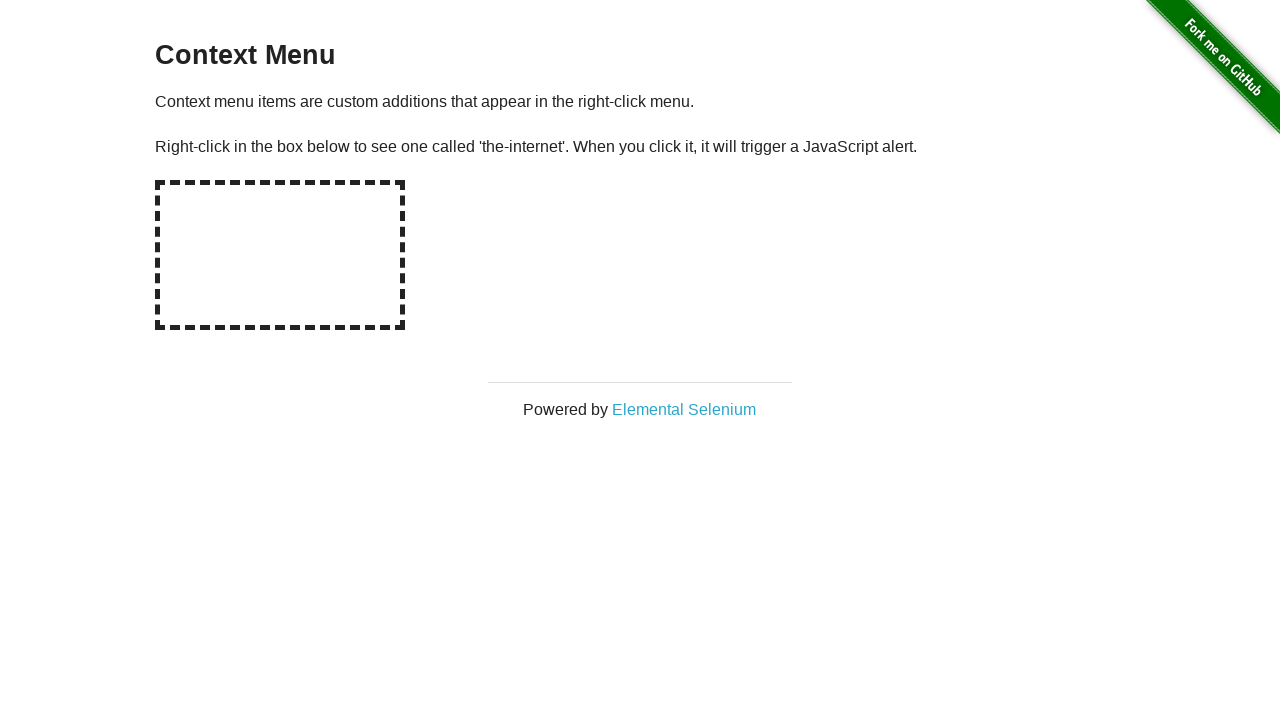

Right-clicked on hot-spot area again and accepted alert dialog at (280, 255) on #hot-spot
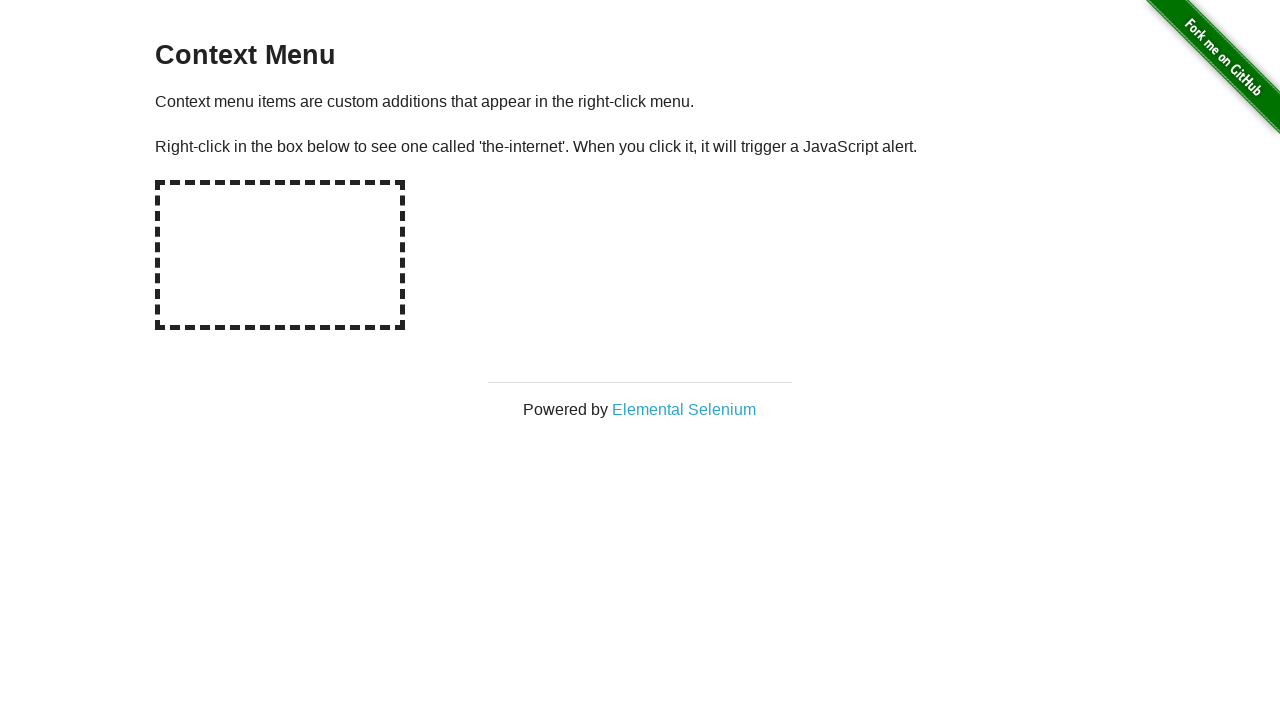

Clicked on Elemental Selenium link to open in new window at (684, 409) on text=Elemental Selenium
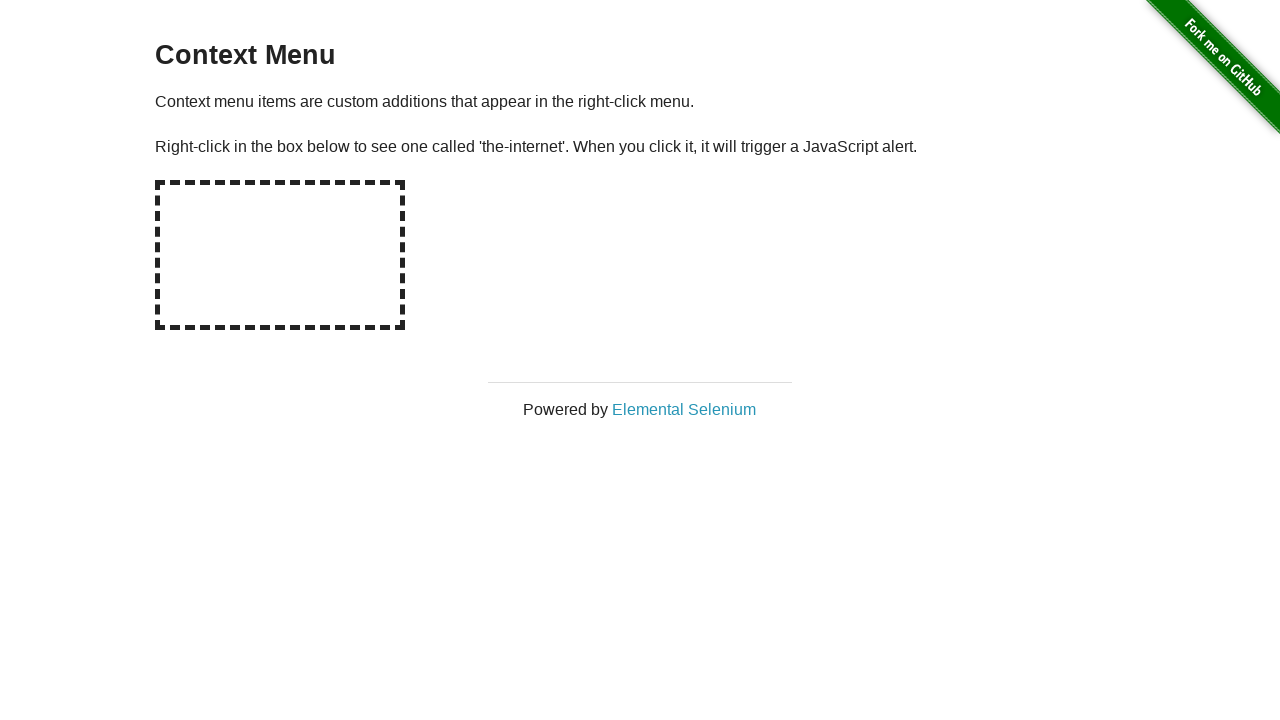

Obtained reference to new page/window
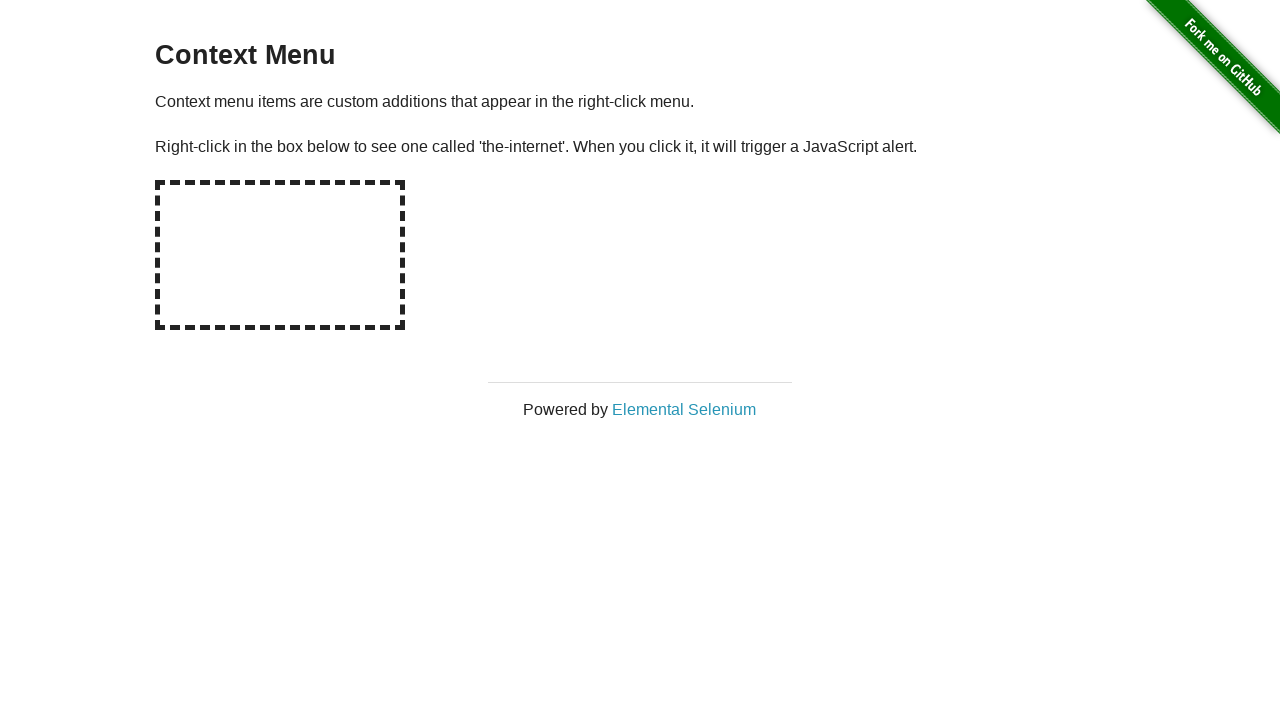

Verified h1 element with 'Elemental Selenium' text loaded in new page
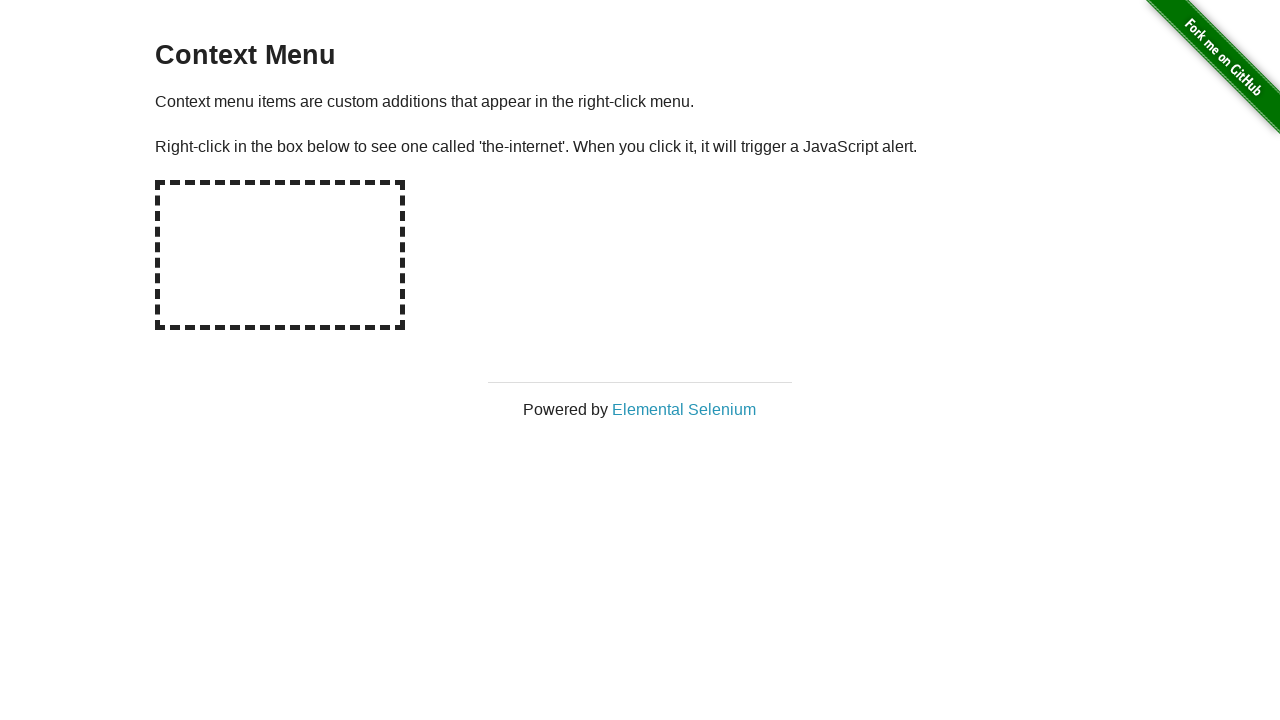

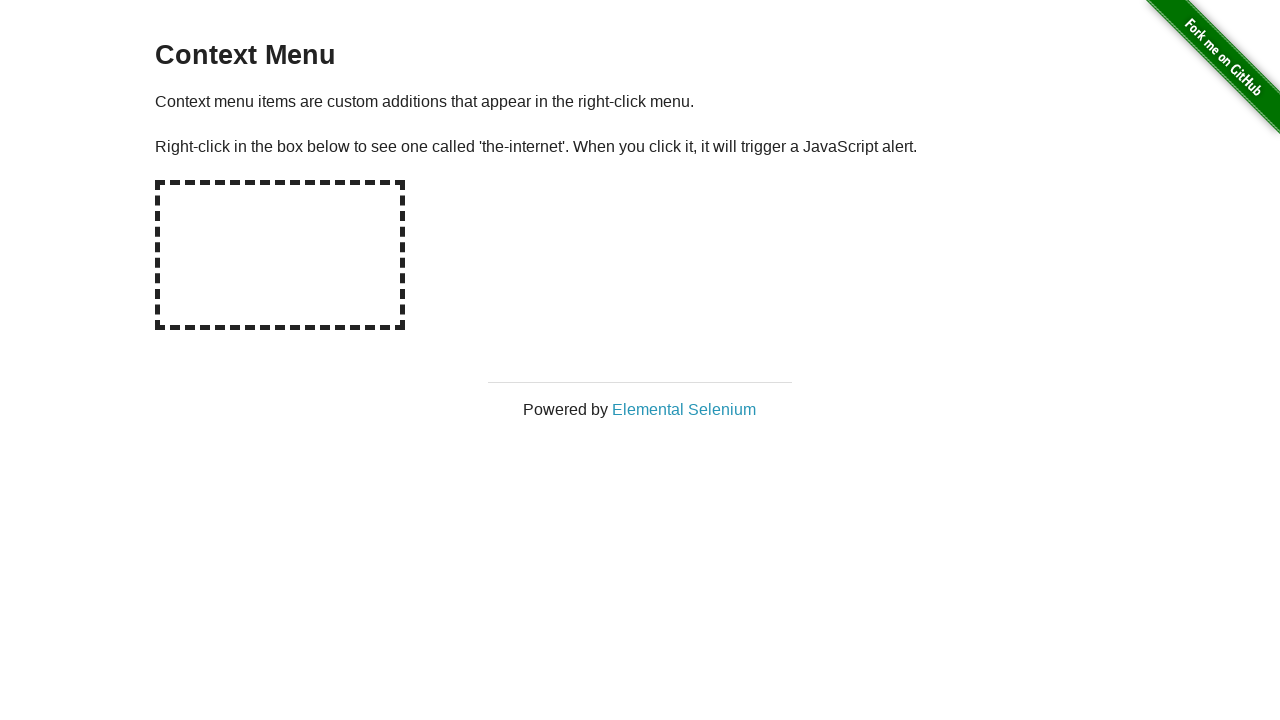